Tests window handling by opening a help link in a new window and switching between parent and child windows

Starting URL: http://accounts.google.com/signup

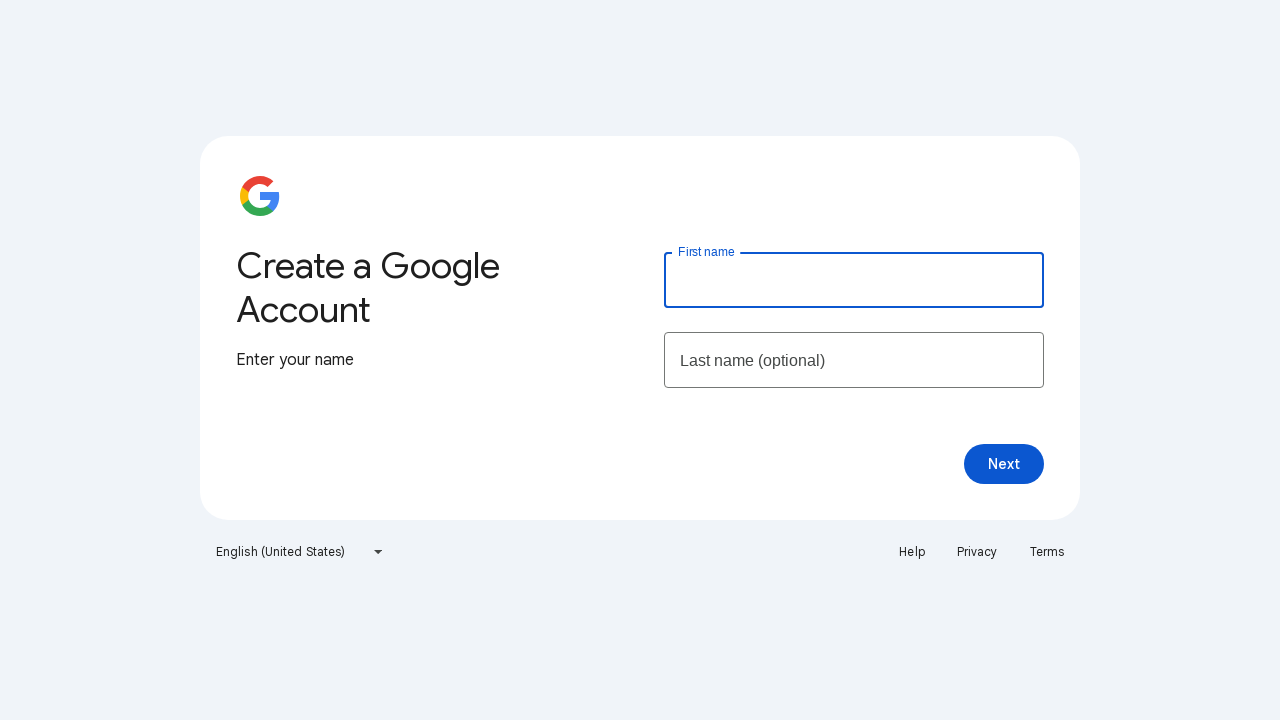

Clicked Help link which opened in a new window/tab at (912, 552) on text=Help
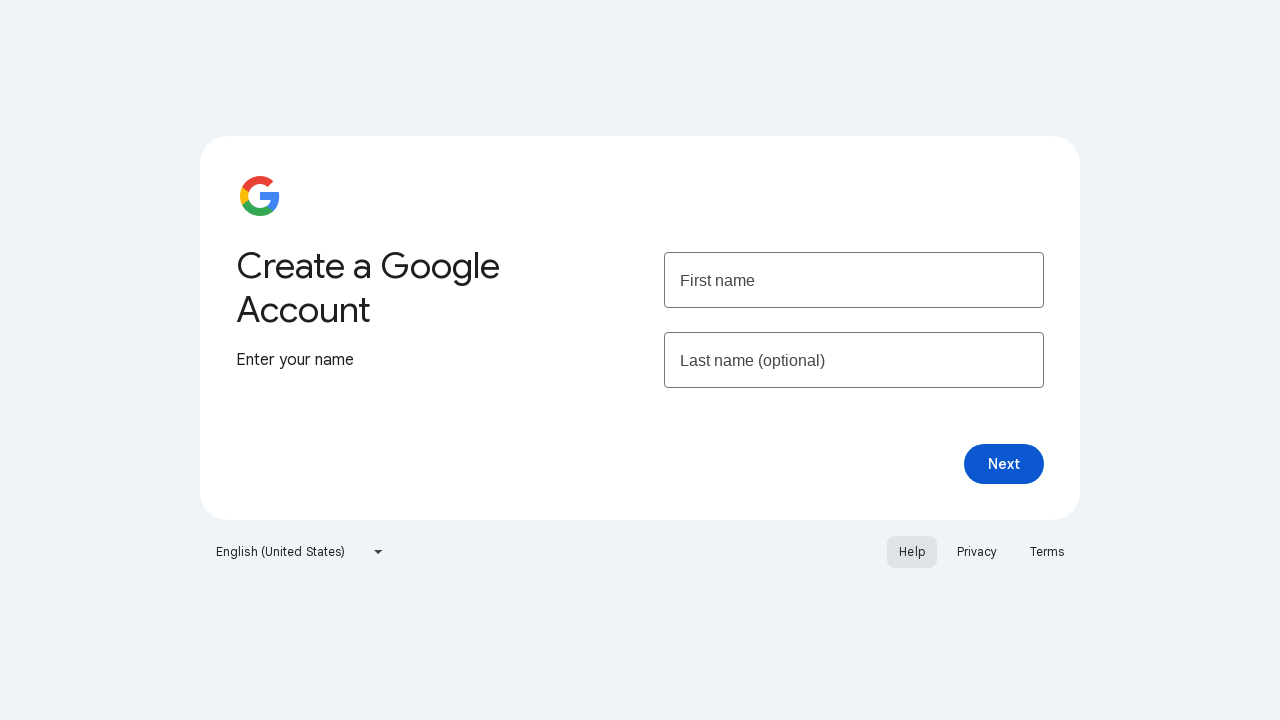

Captured new page/window from Help link
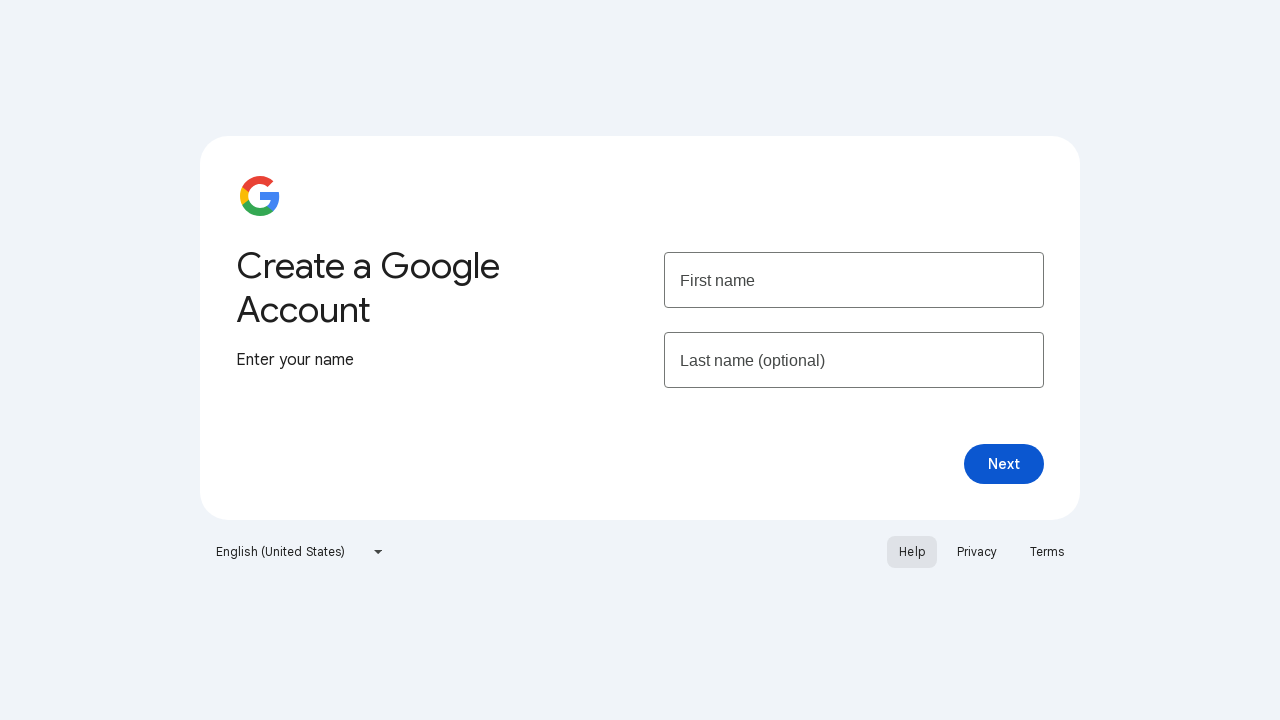

Verified focus remains on main window (parent page)
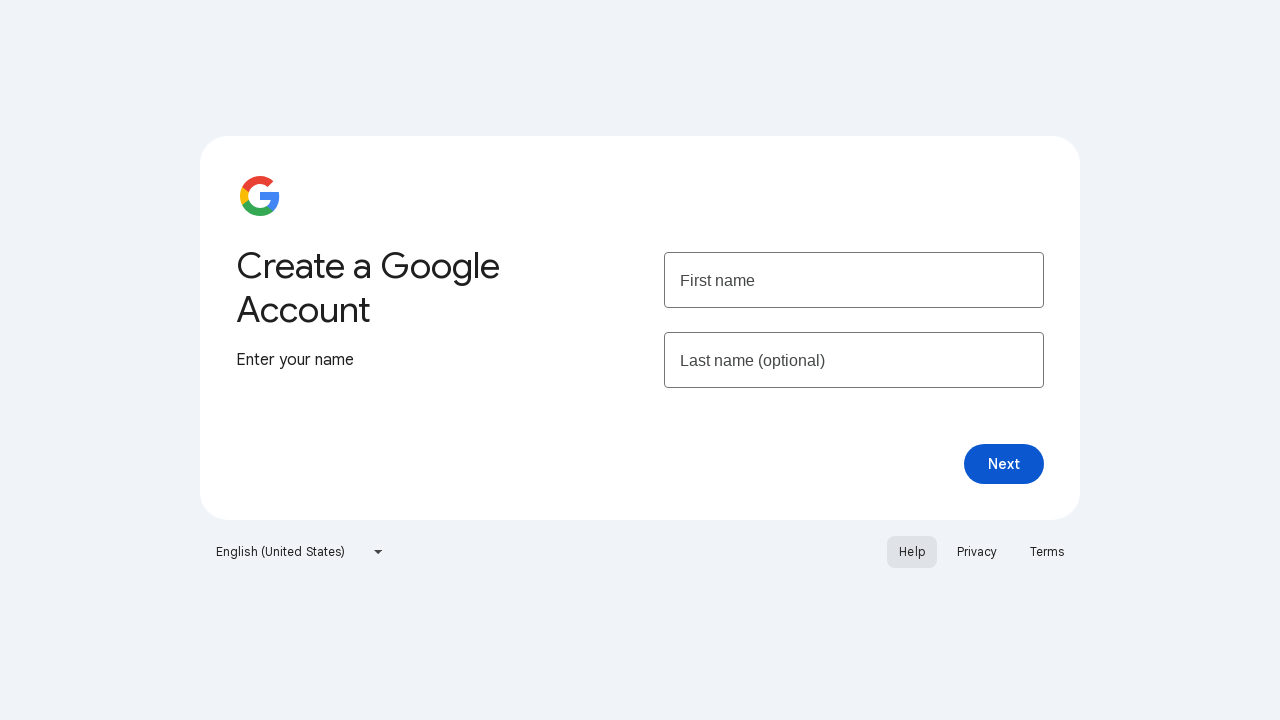

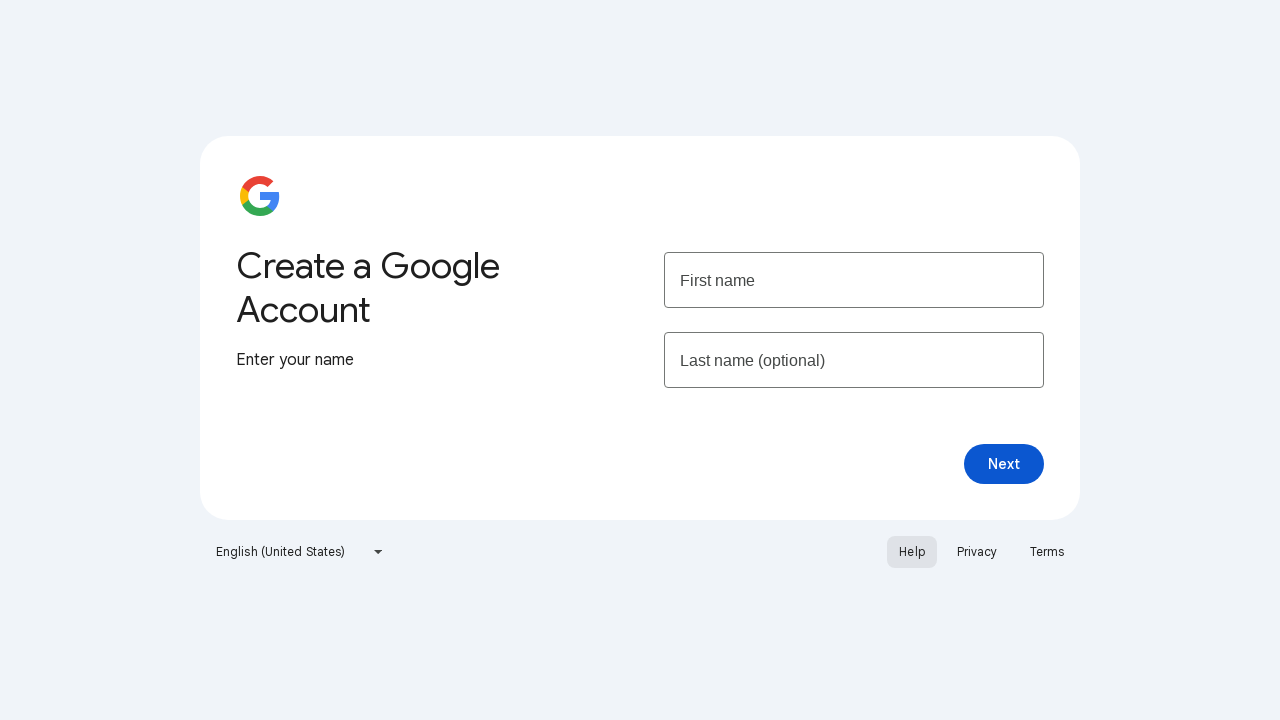